Tests a registration form by filling in personal details including first name, last name, email, selecting gender, and entering a mobile number

Starting URL: https://demoqa.com/automation-practice-form

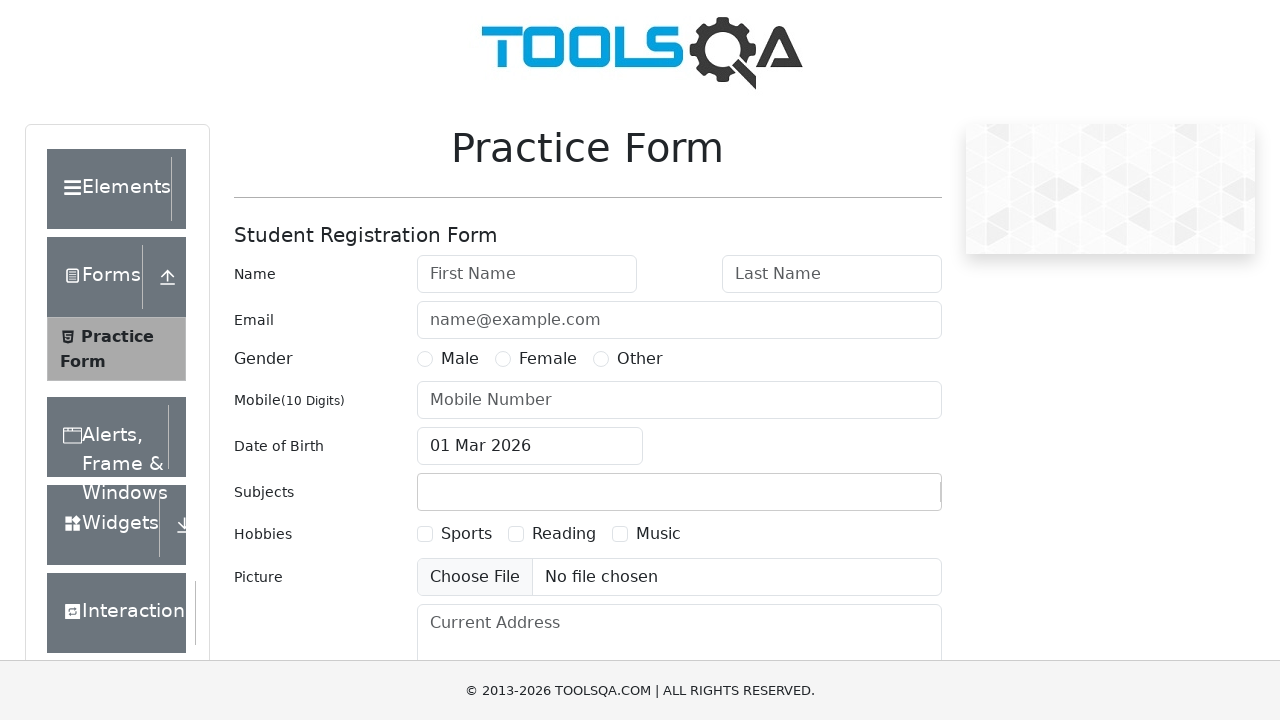

Filled first name field with 'Sergey' on #firstName
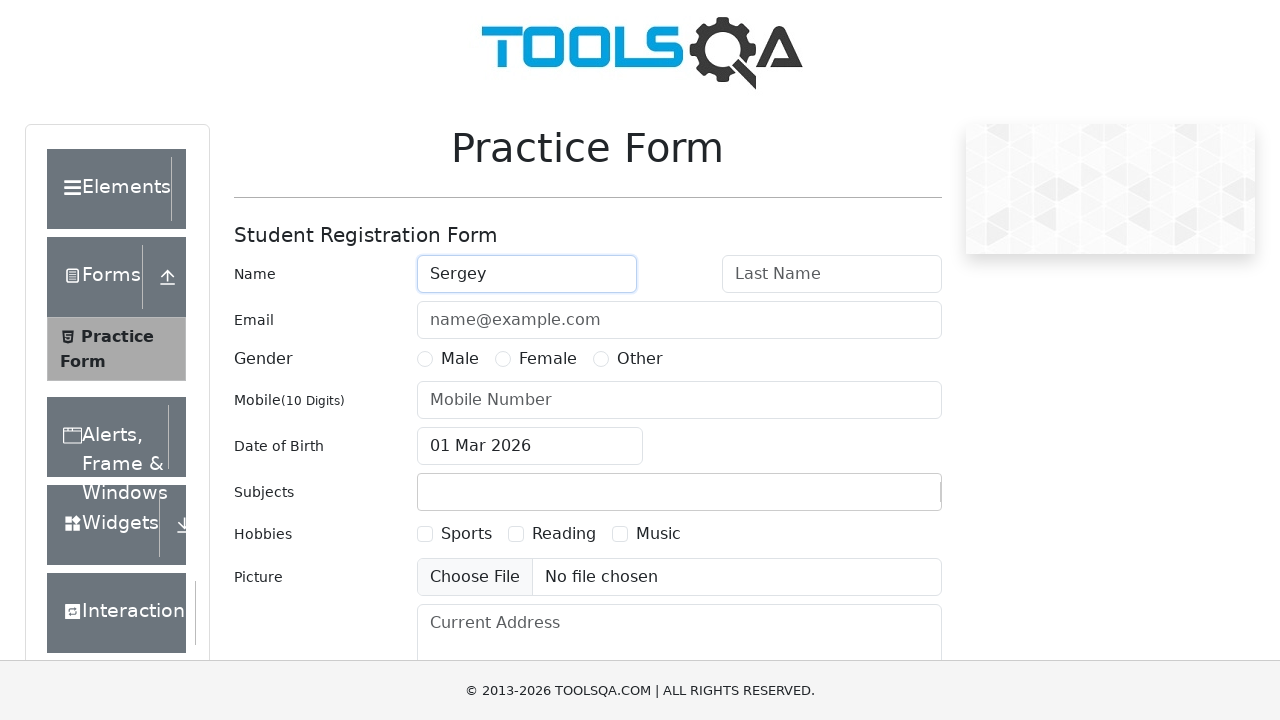

Filled last name field with 'Starostin' on #lastName
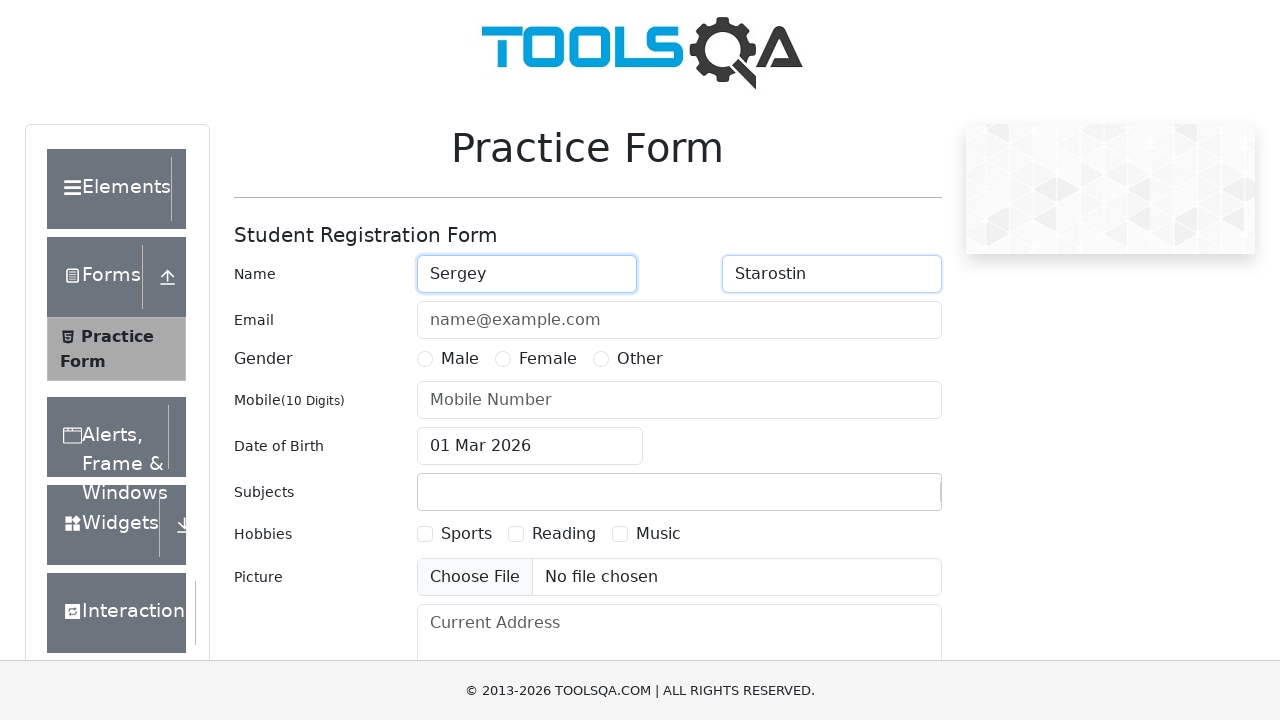

Filled email field with 'sergey@example.com' on #userEmail
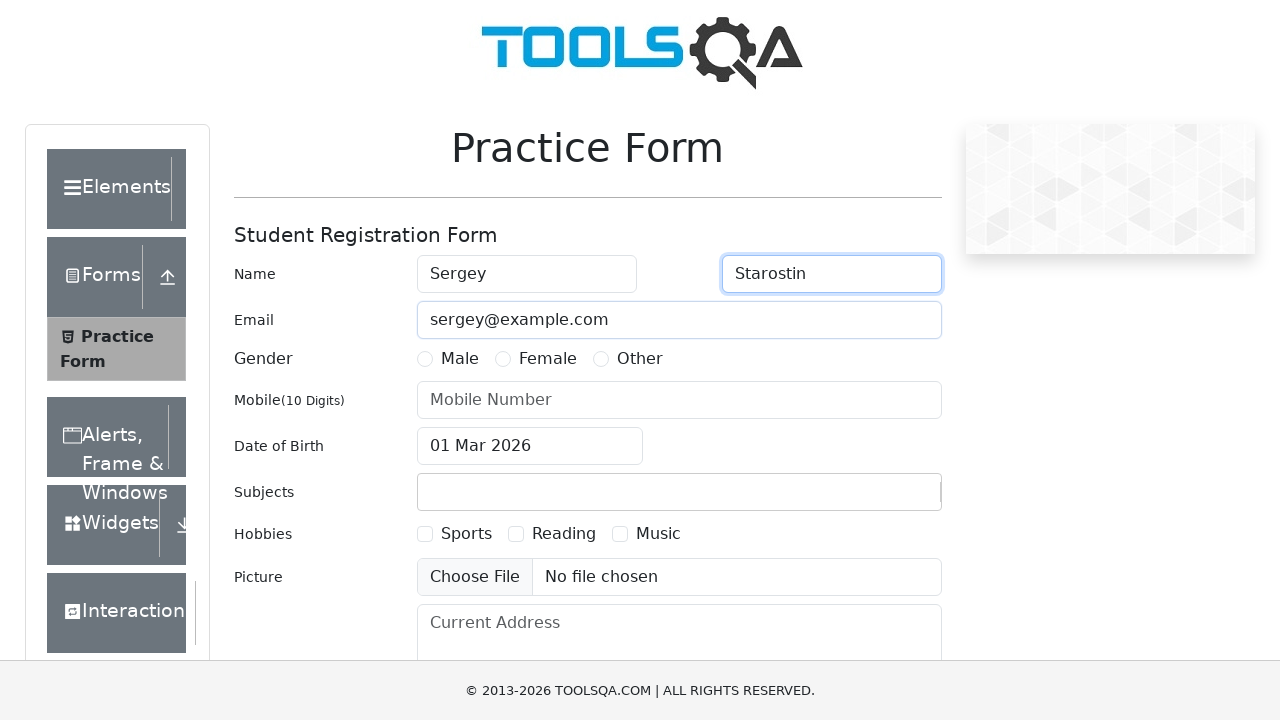

Selected Male gender option at (126, 424) on text=Male
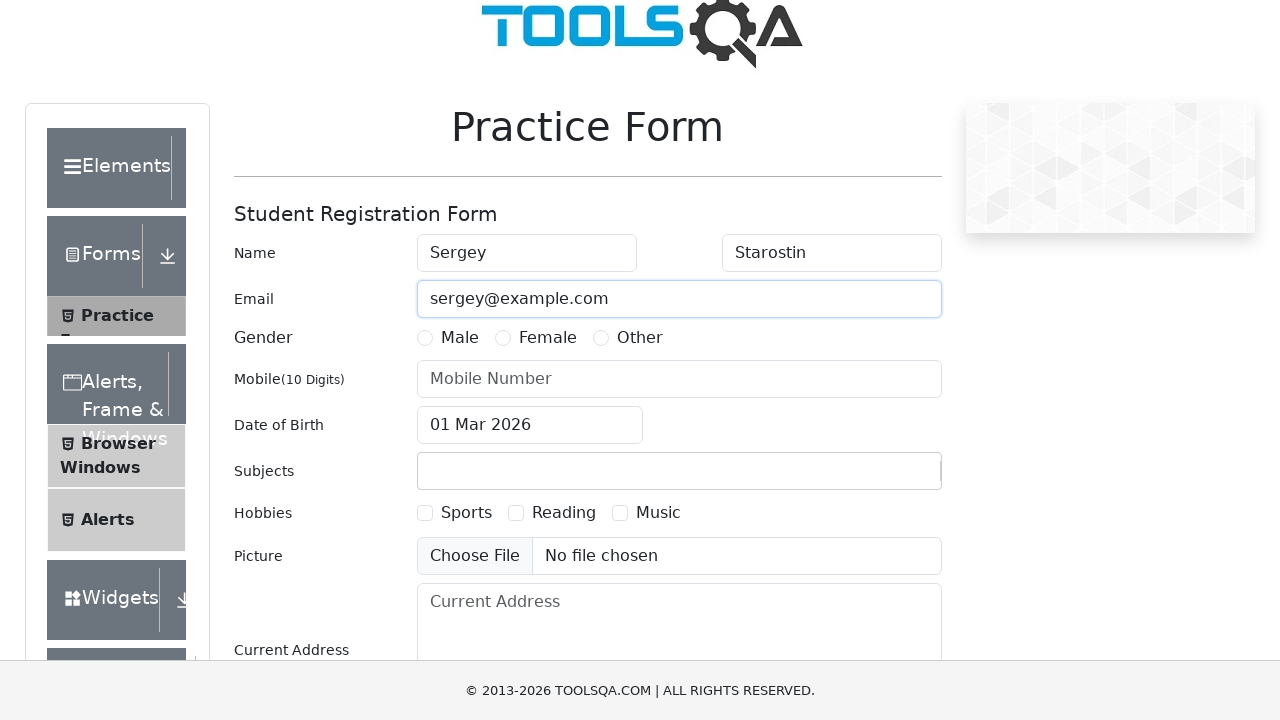

Filled mobile number field with '89111234567' on #userNumber
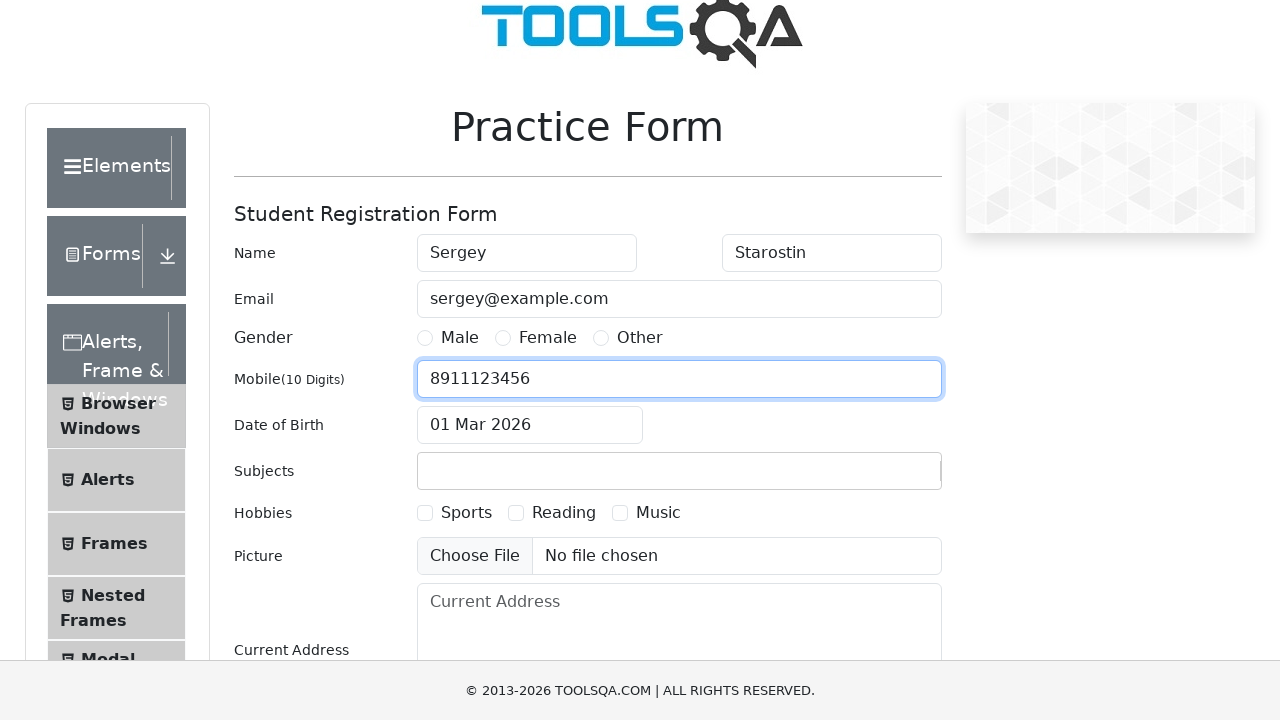

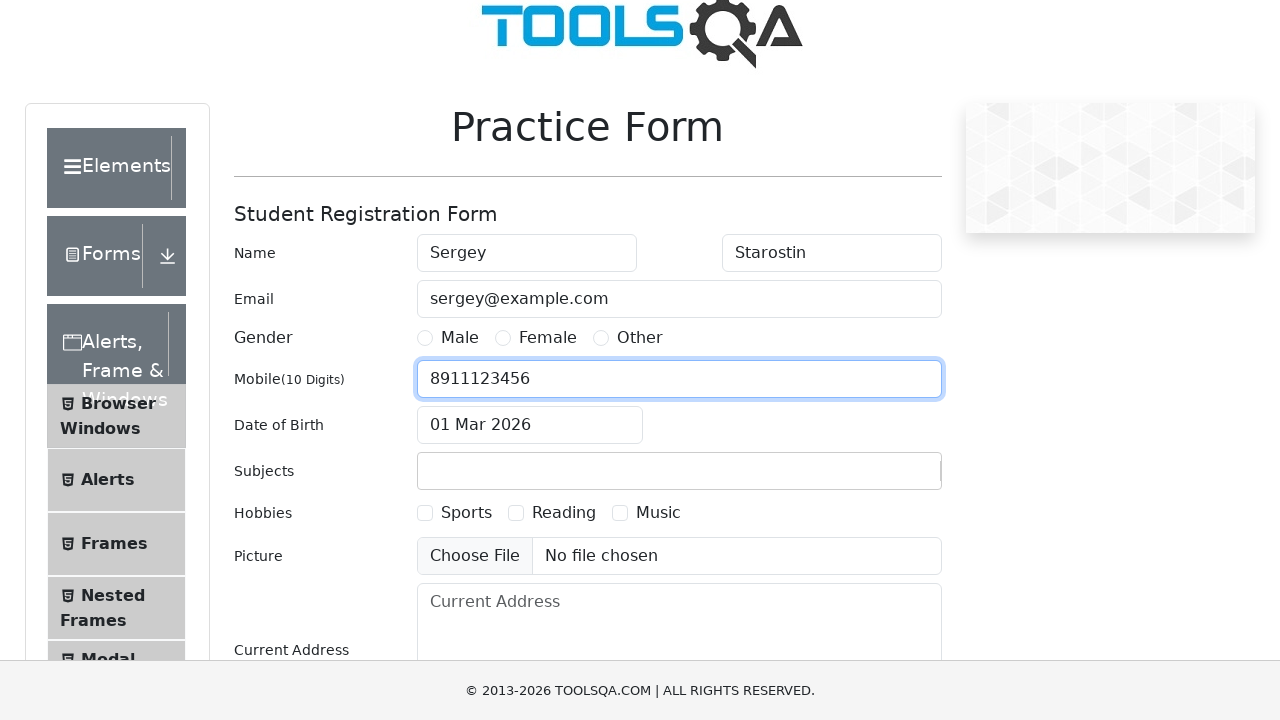